Tests navigation on AJIO e-commerce website by clicking on the MEN category section from the main page.

Starting URL: https://www.ajio.com

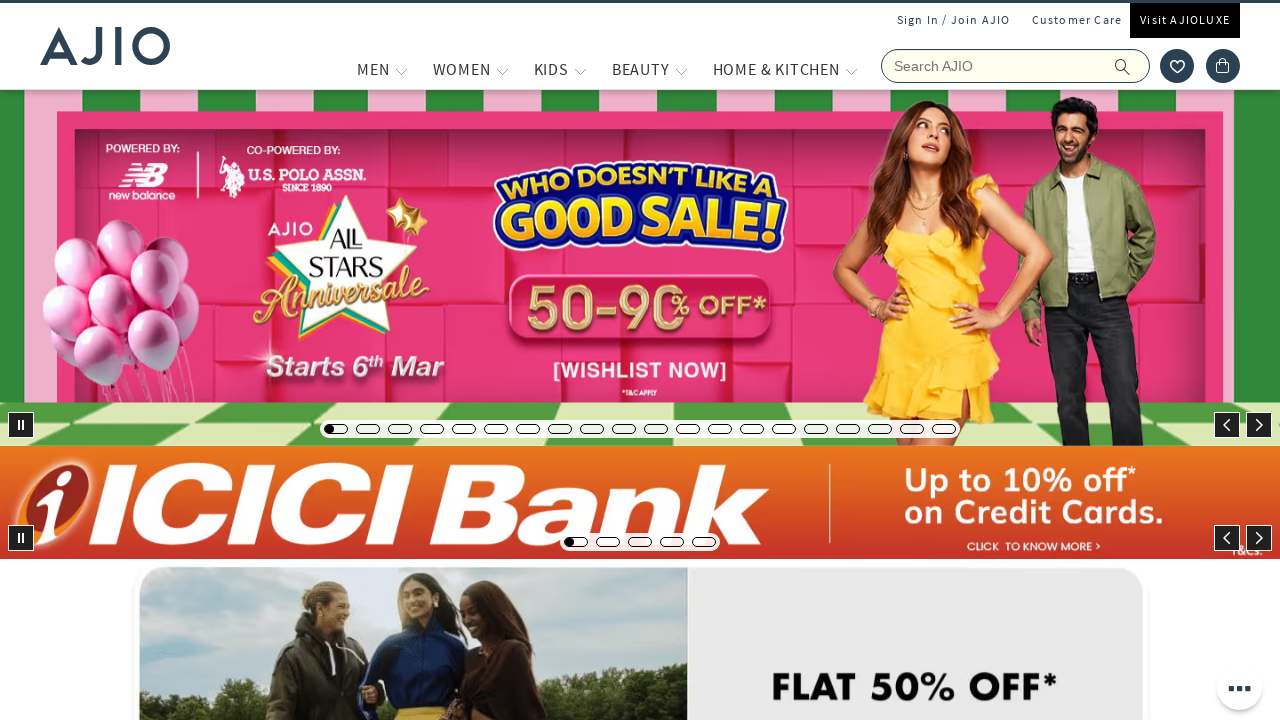

Clicked on the MEN category in the navigation at (373, 69) on xpath=//span[text()='MEN']
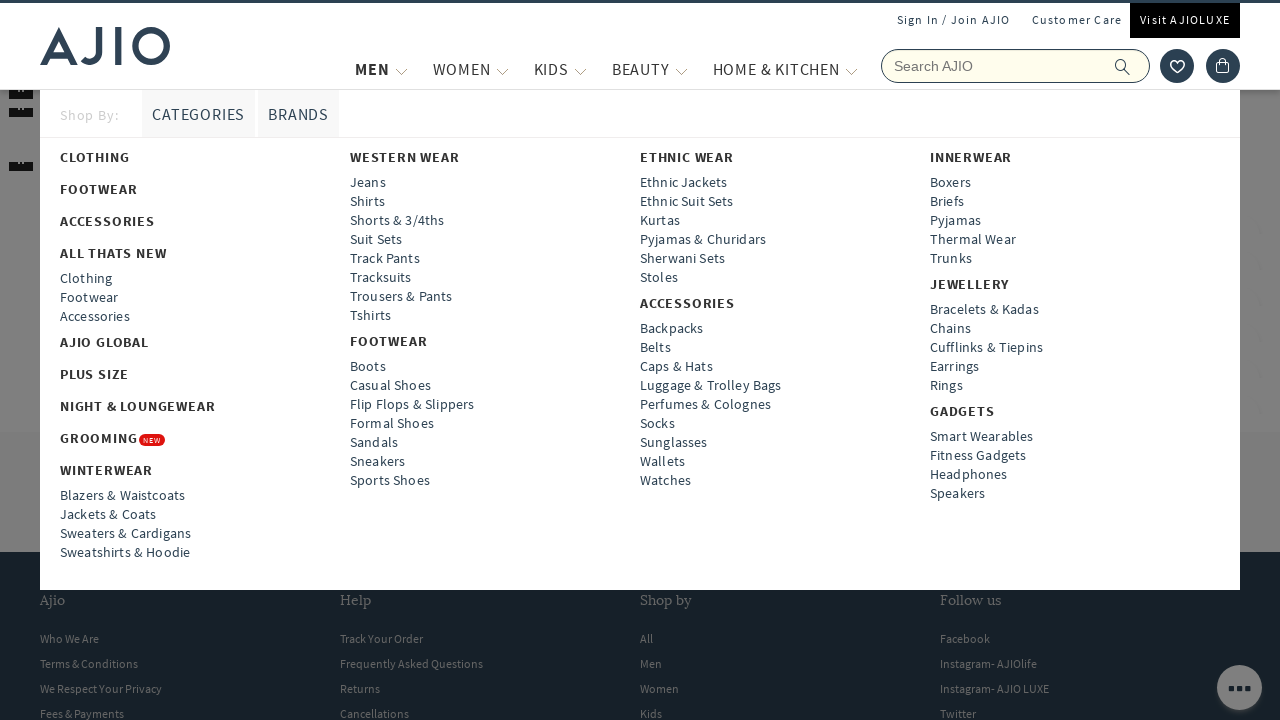

Waited for the men's section page to load
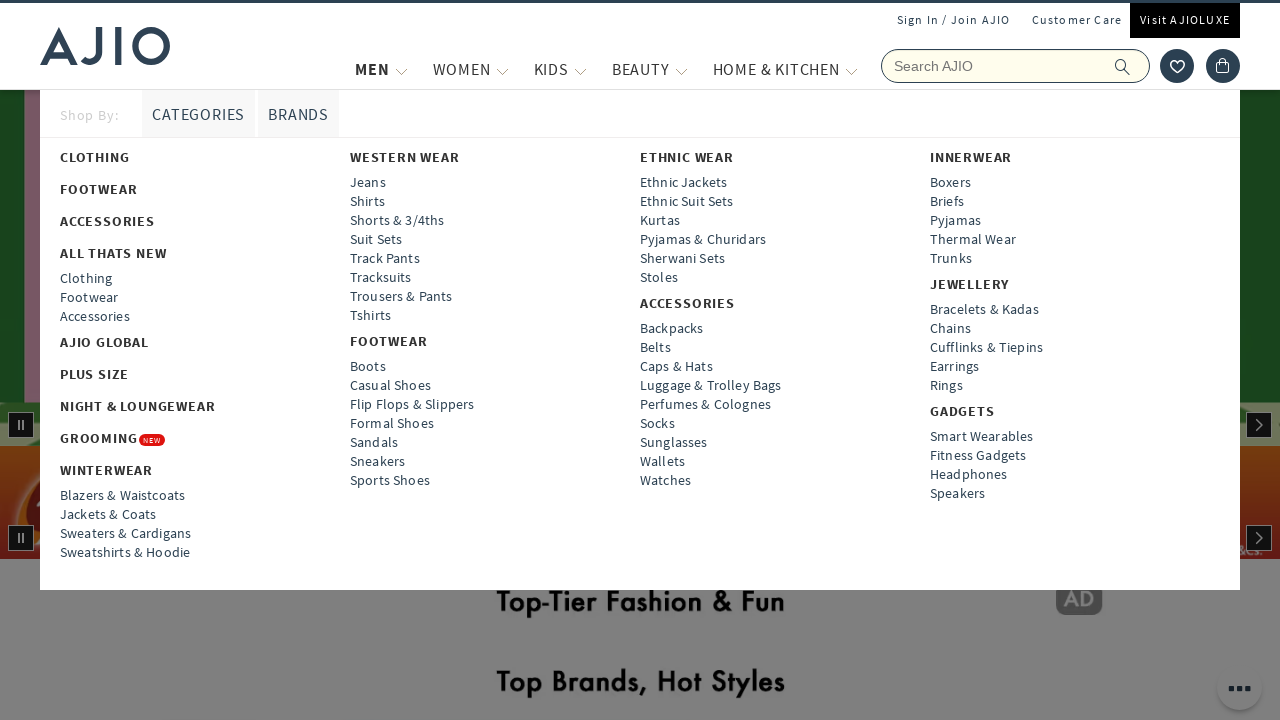

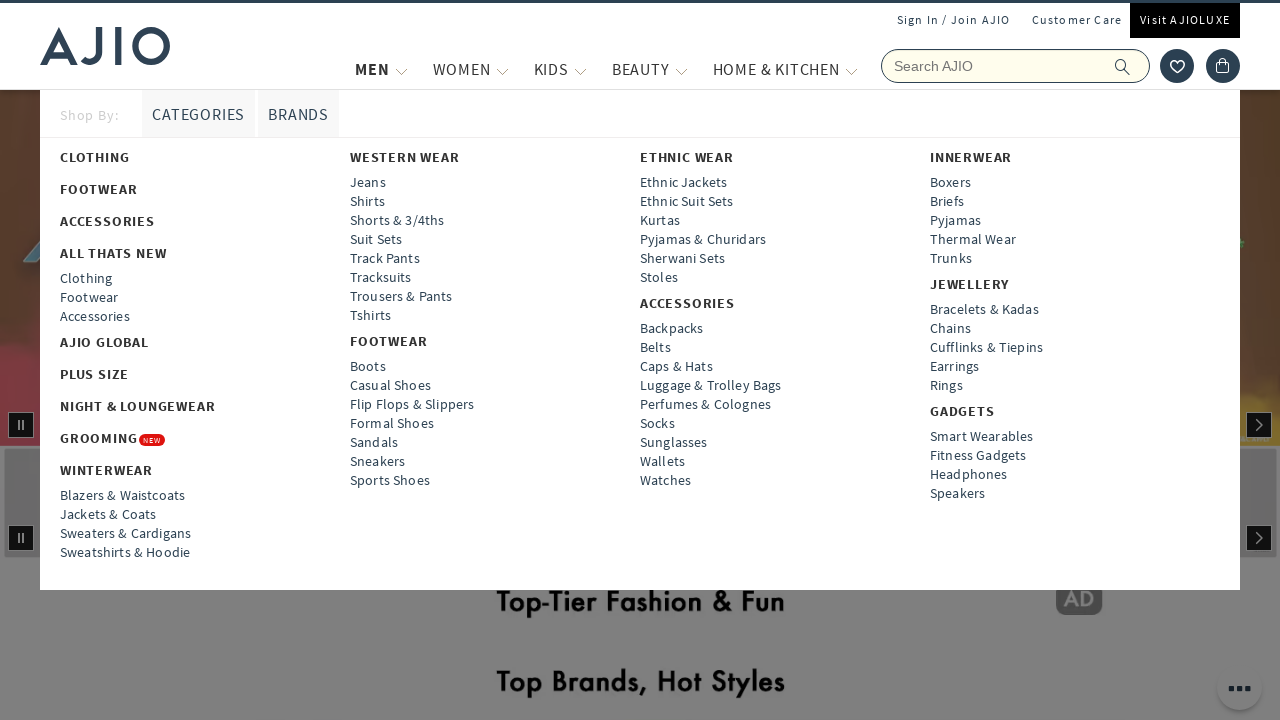